Tests the forgot password flow by navigating to password reset and submitting a mobile number for OTP

Starting URL: https://www.bookswagon.com

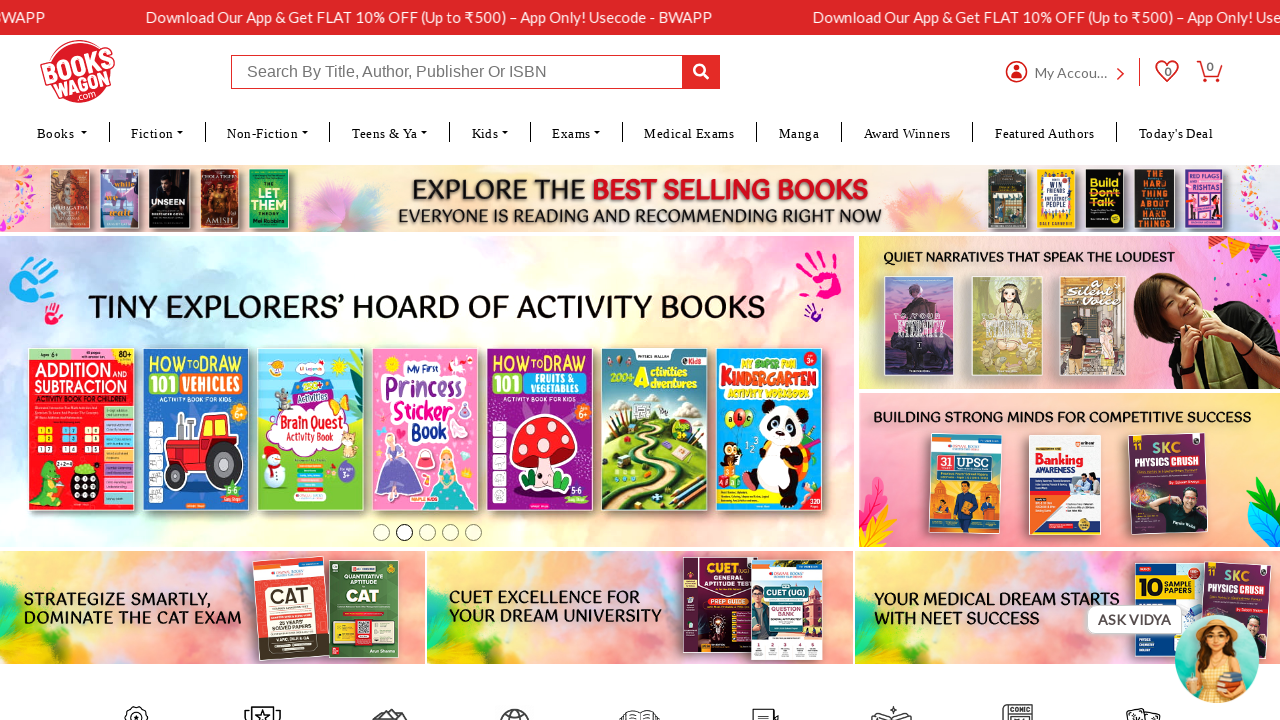

Clicked user login button to navigate to login page at (1072, 72) on #ctl00_lblUser
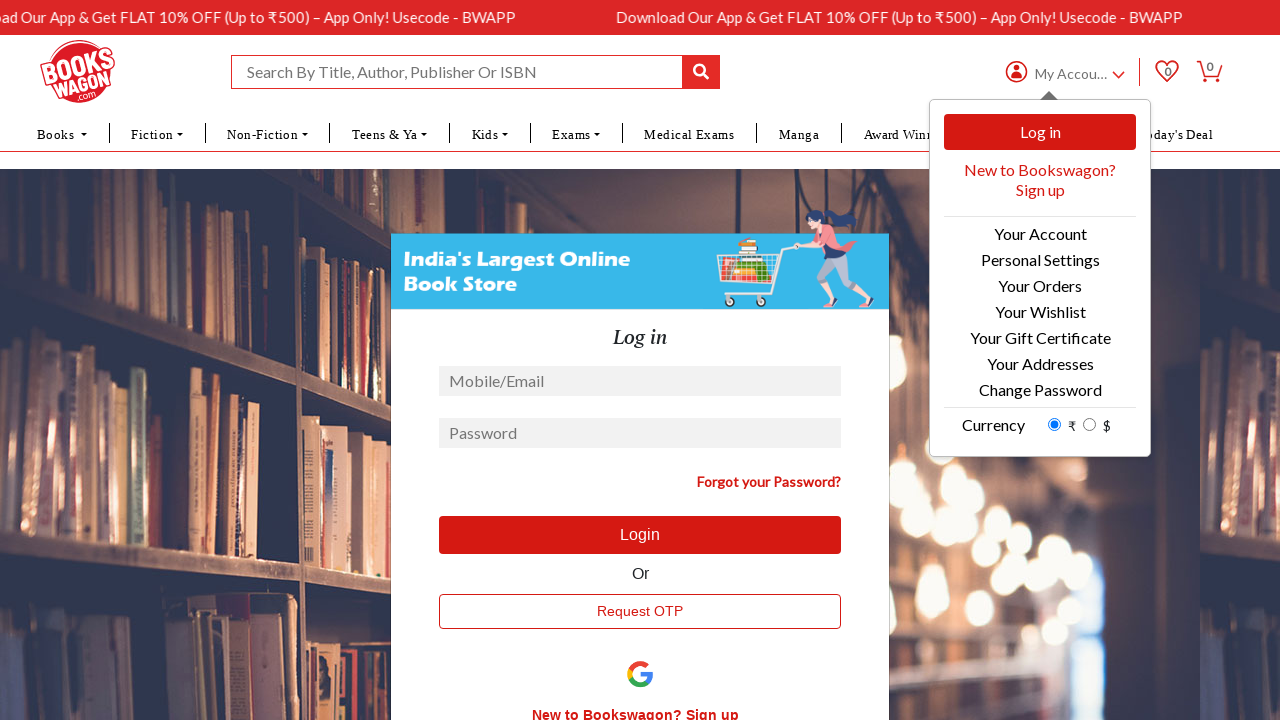

Login page loaded successfully
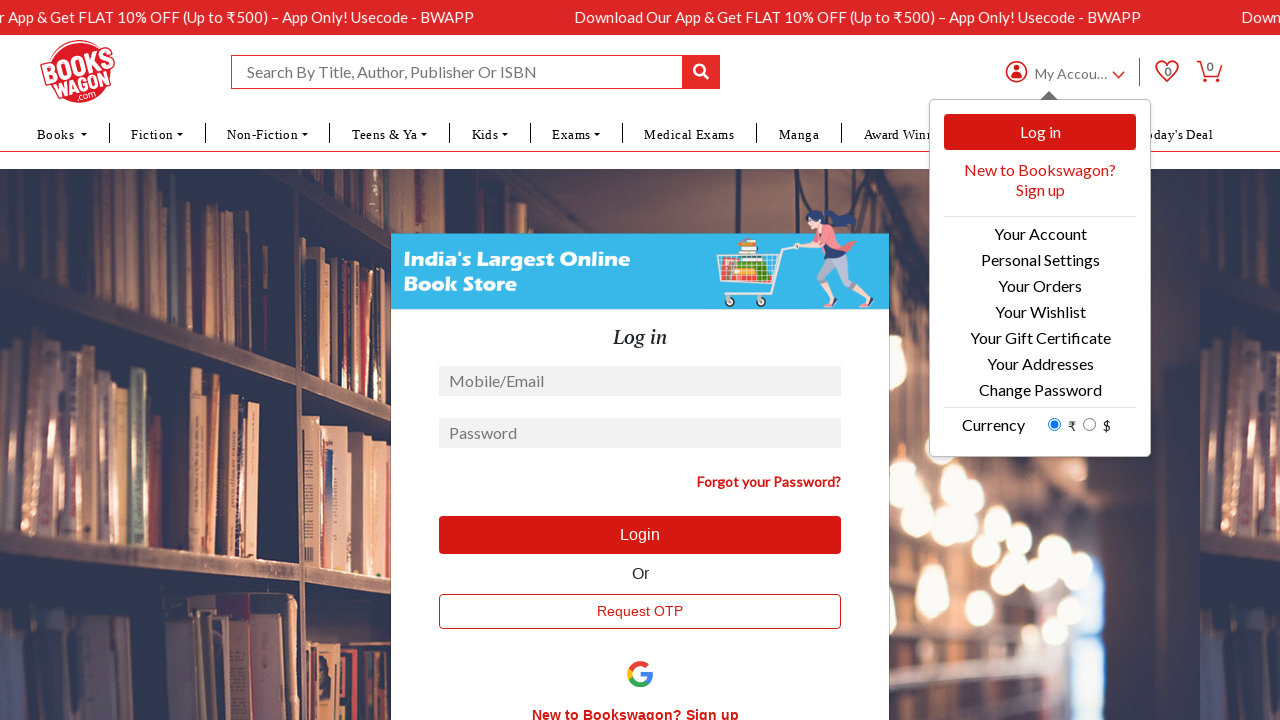

Clicked forgot password link at (769, 481) on .forgotpasswordlink
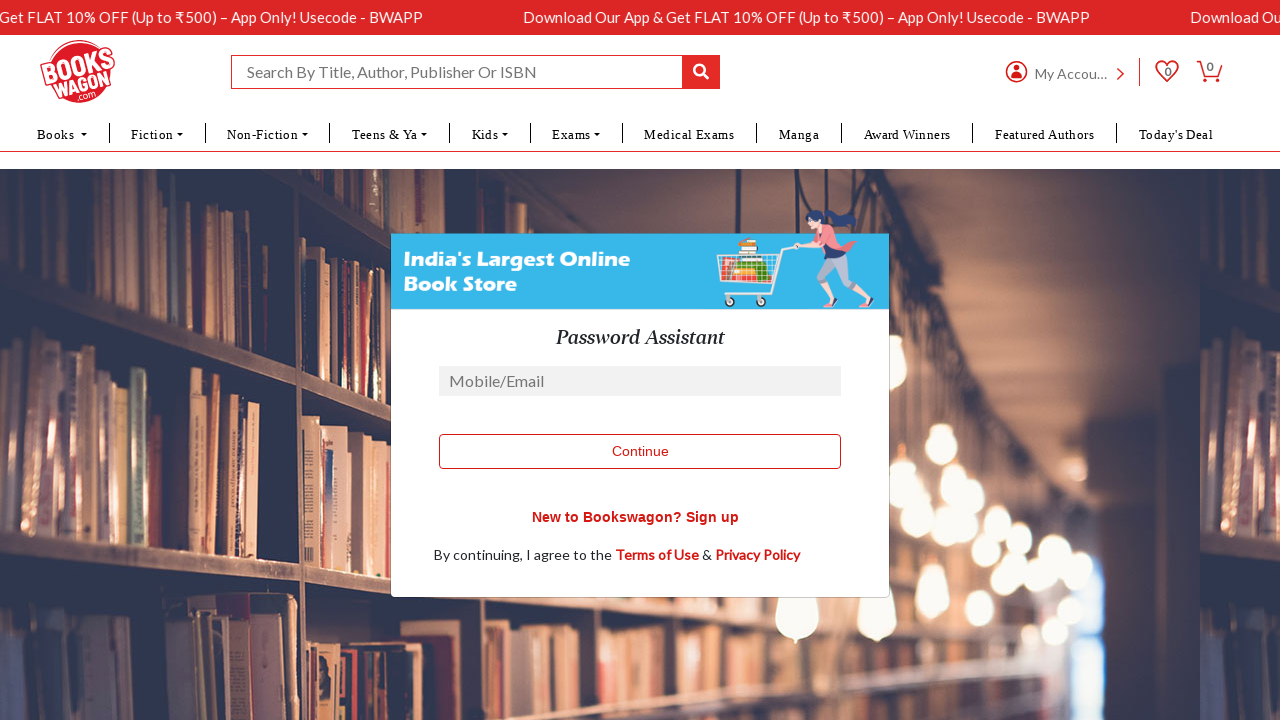

Entered mobile number 9876543210 in password reset form on #ctl00_phBody_ForgotPassword_txtFGEmail
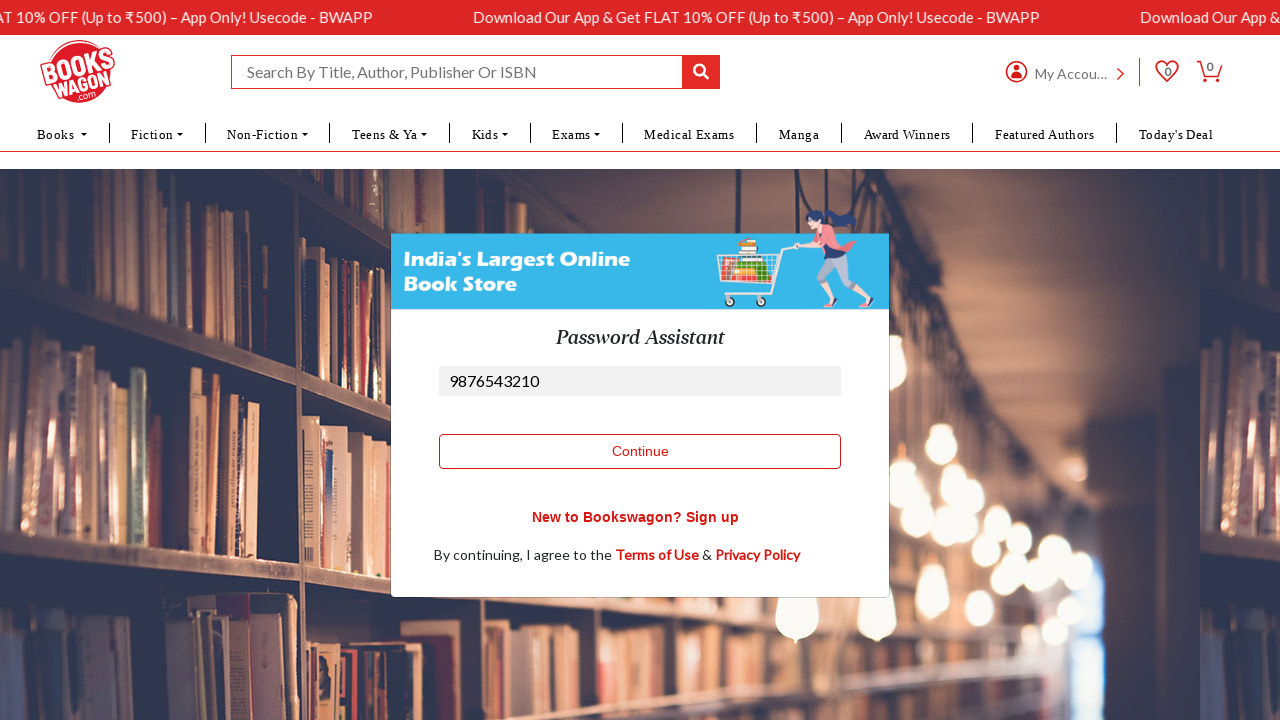

Clicked continue button to request OTP at (640, 451) on #ctl00_phBody_ForgotPassword_lnkForgotPassword
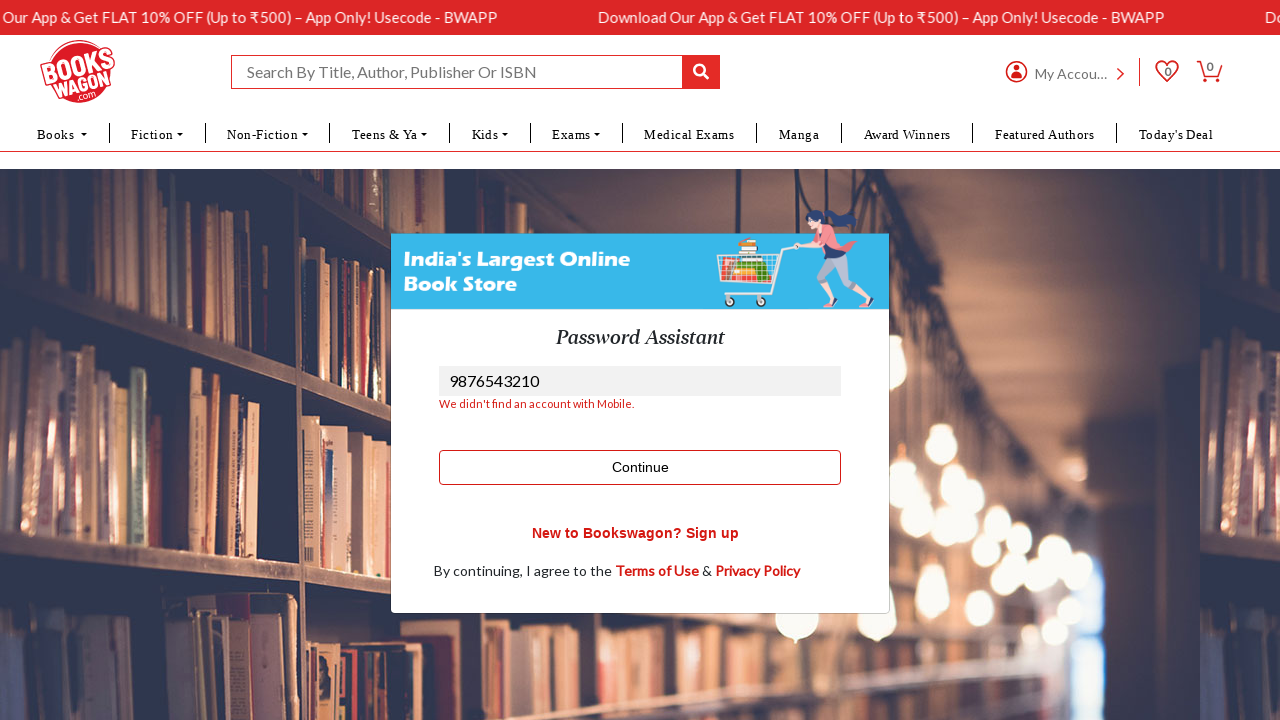

Password reset request processed and returned to login page
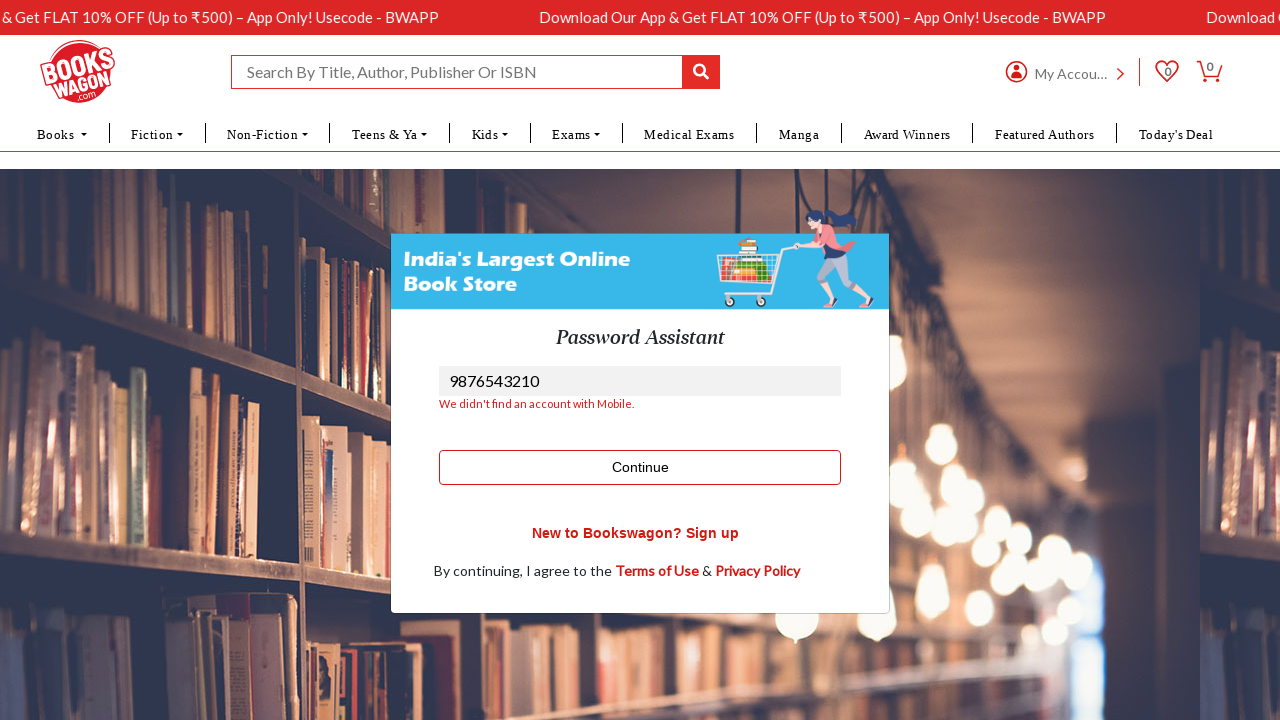

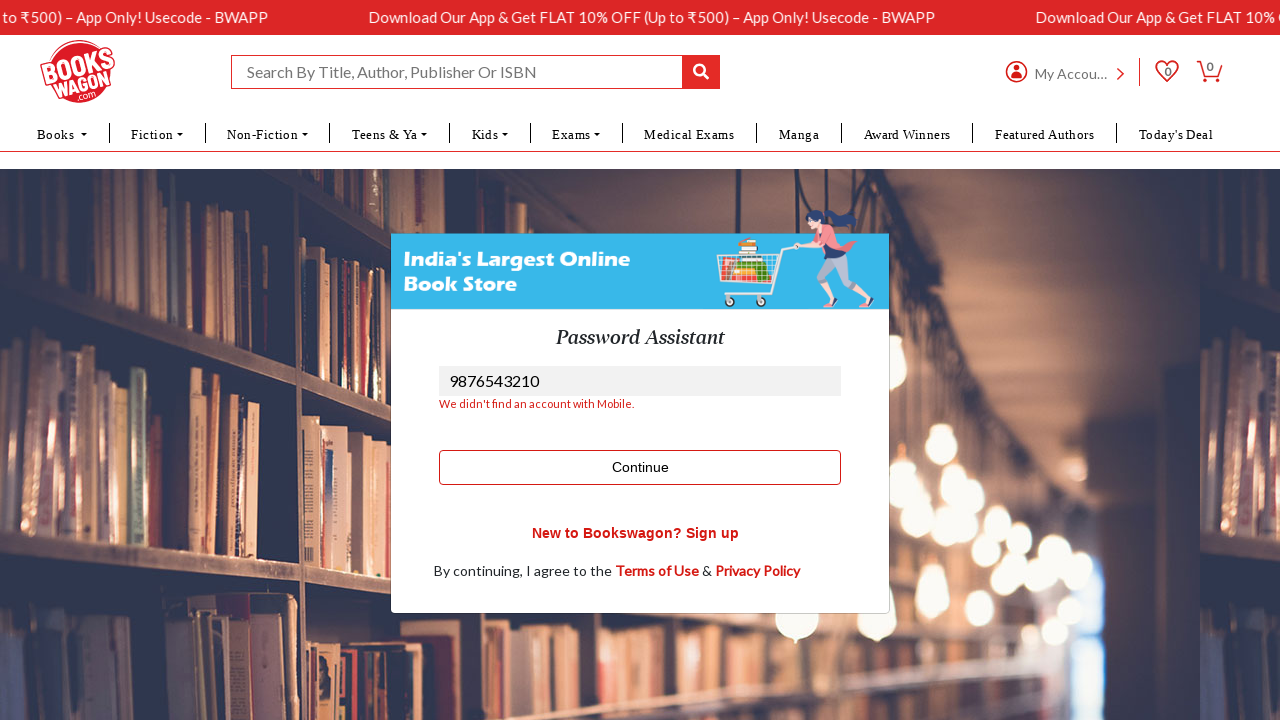